Tests that the Clear completed button displays the correct text after completing an item

Starting URL: https://demo.playwright.dev/todomvc

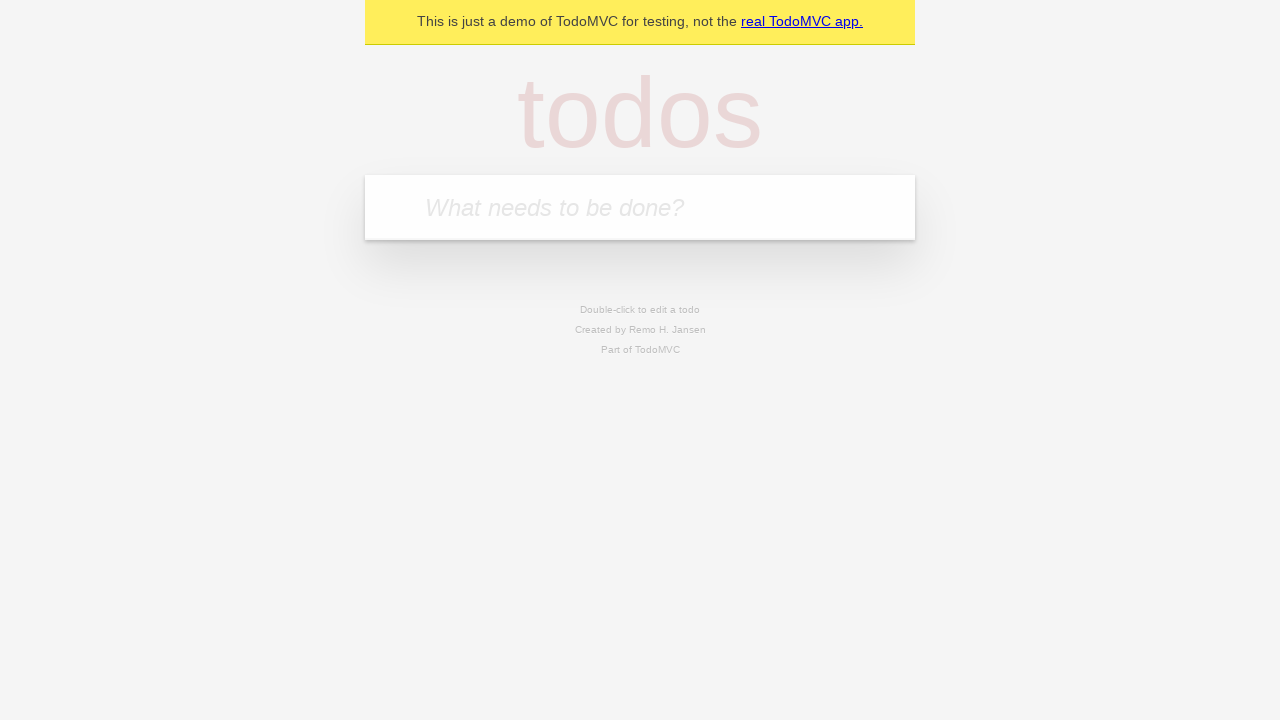

Filled new todo field with 'buy some cheese' on internal:attr=[placeholder="What needs to be done?"i]
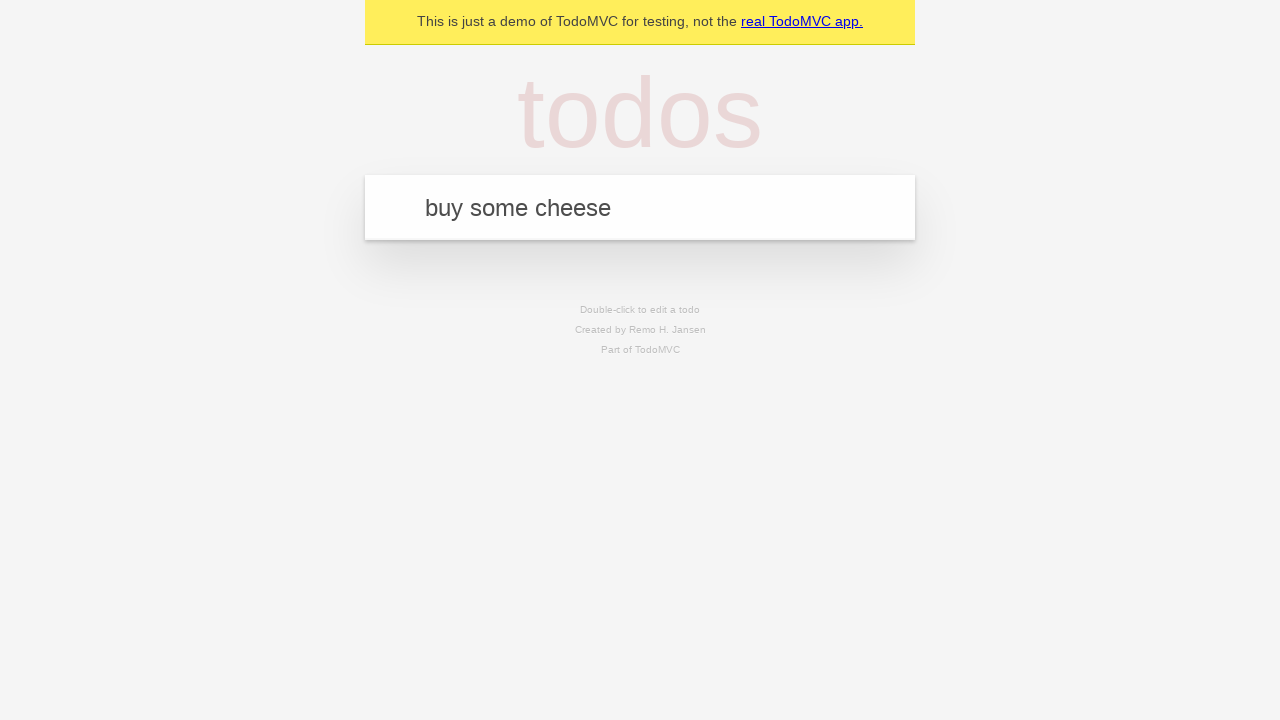

Pressed Enter to create todo 'buy some cheese' on internal:attr=[placeholder="What needs to be done?"i]
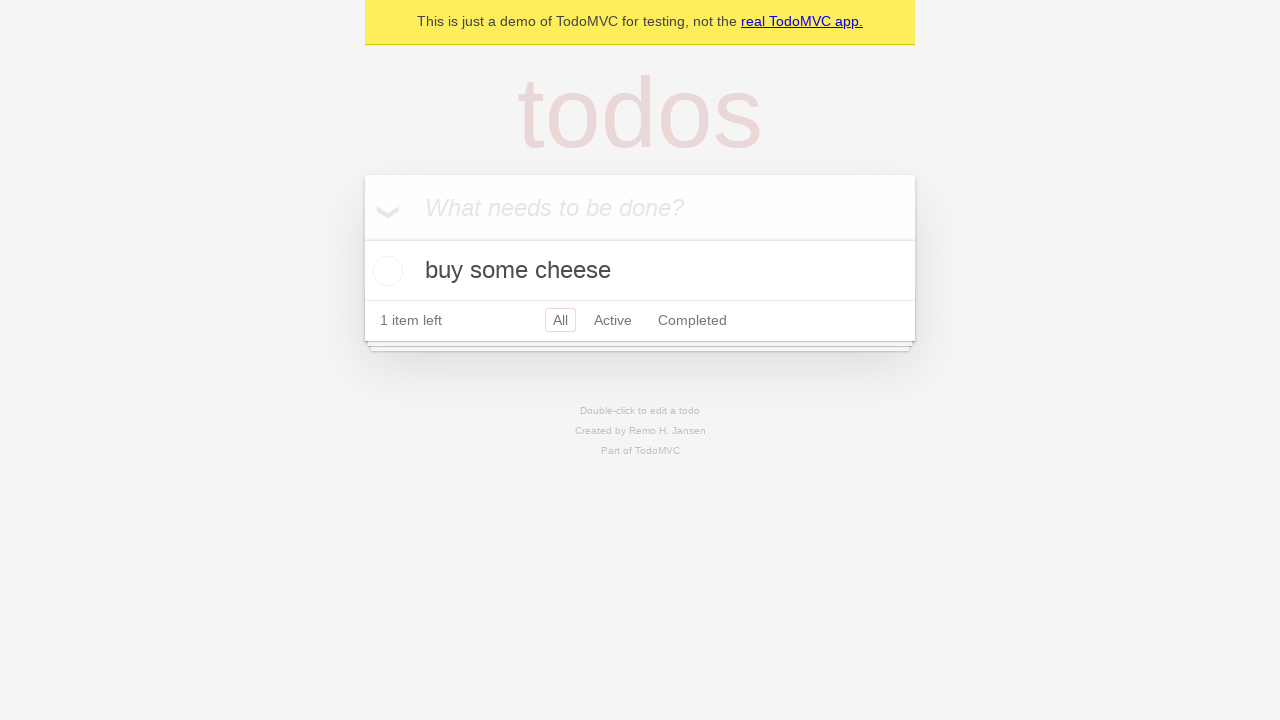

Filled new todo field with 'feed the cat' on internal:attr=[placeholder="What needs to be done?"i]
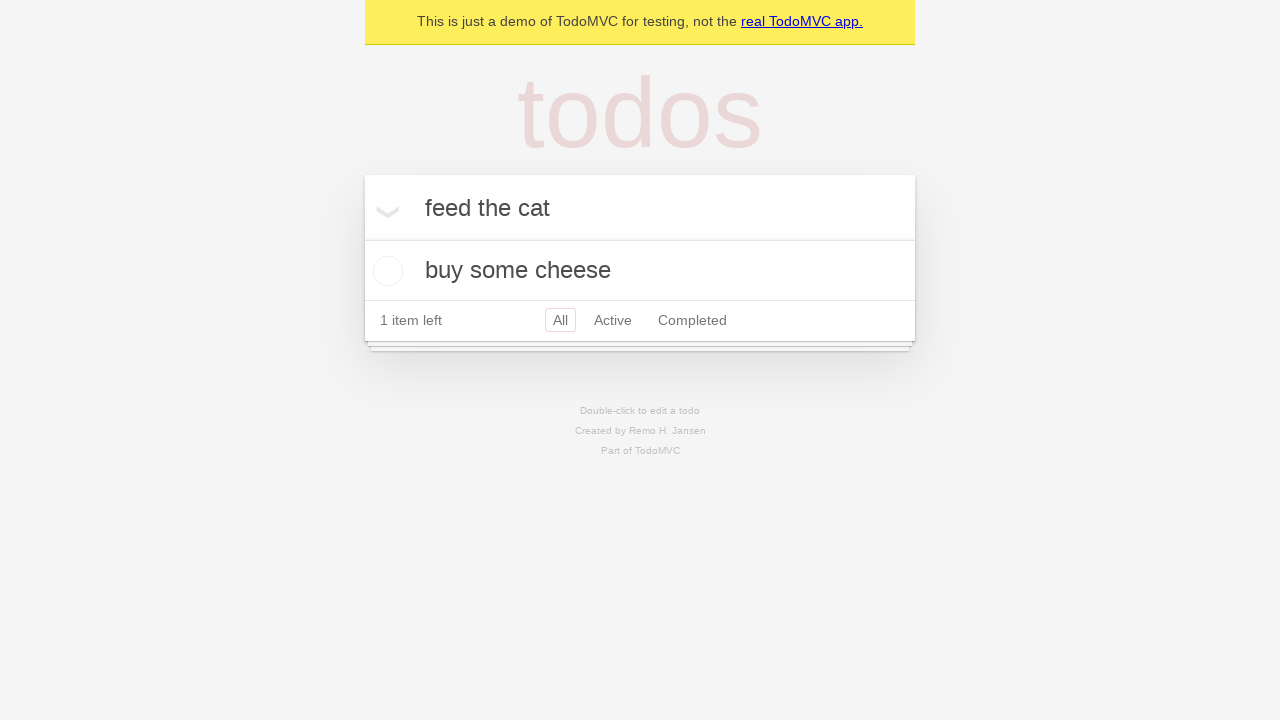

Pressed Enter to create todo 'feed the cat' on internal:attr=[placeholder="What needs to be done?"i]
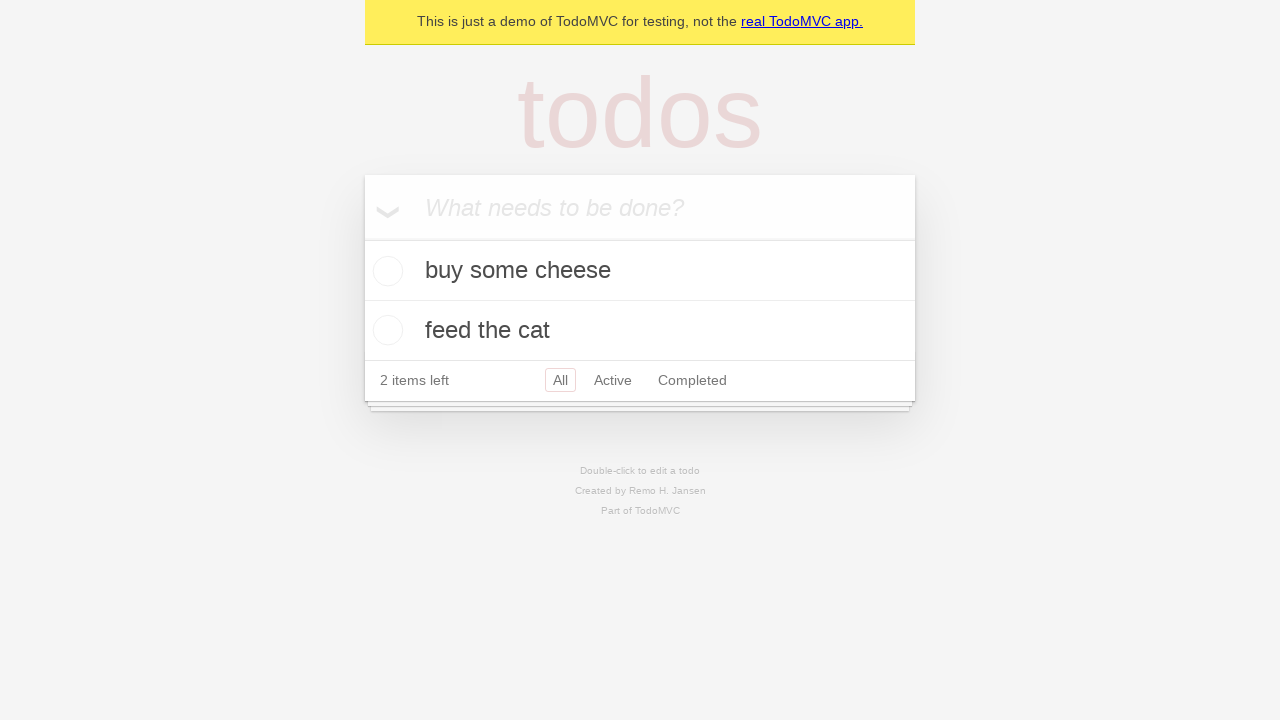

Filled new todo field with 'book a doctors appointment' on internal:attr=[placeholder="What needs to be done?"i]
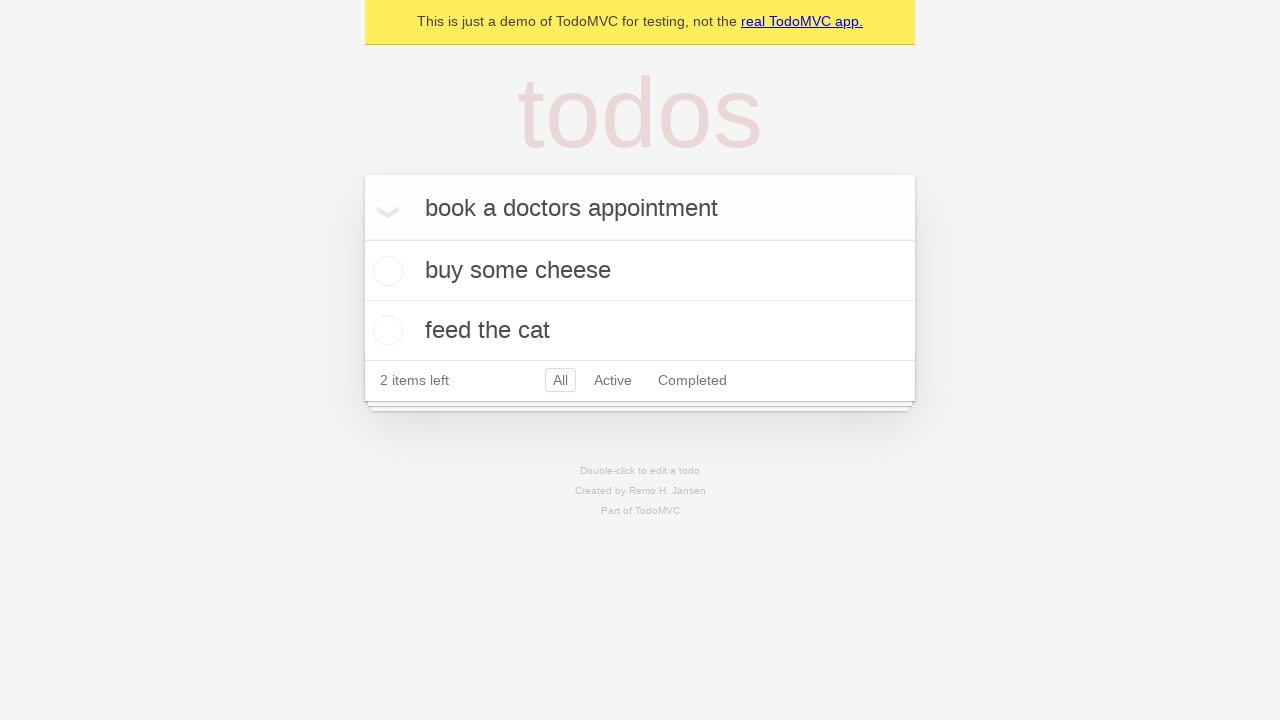

Pressed Enter to create todo 'book a doctors appointment' on internal:attr=[placeholder="What needs to be done?"i]
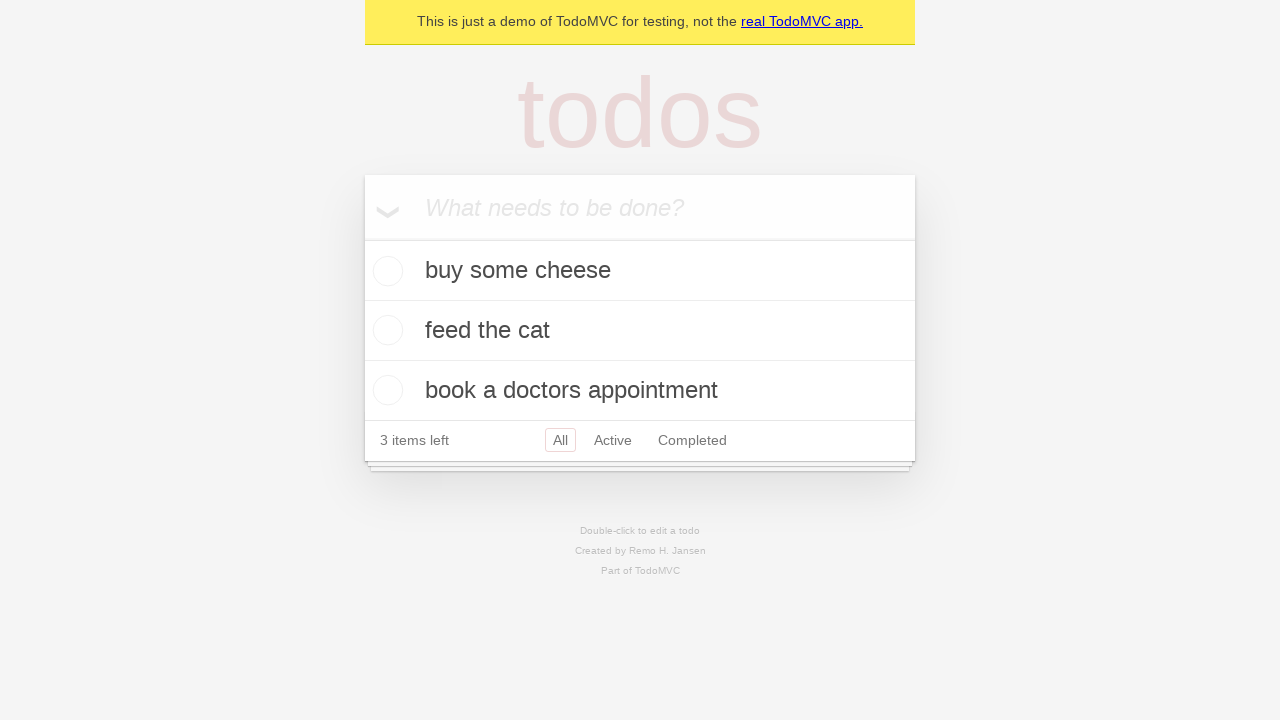

Checked the first todo item as completed at (385, 271) on .todo-list li .toggle >> nth=0
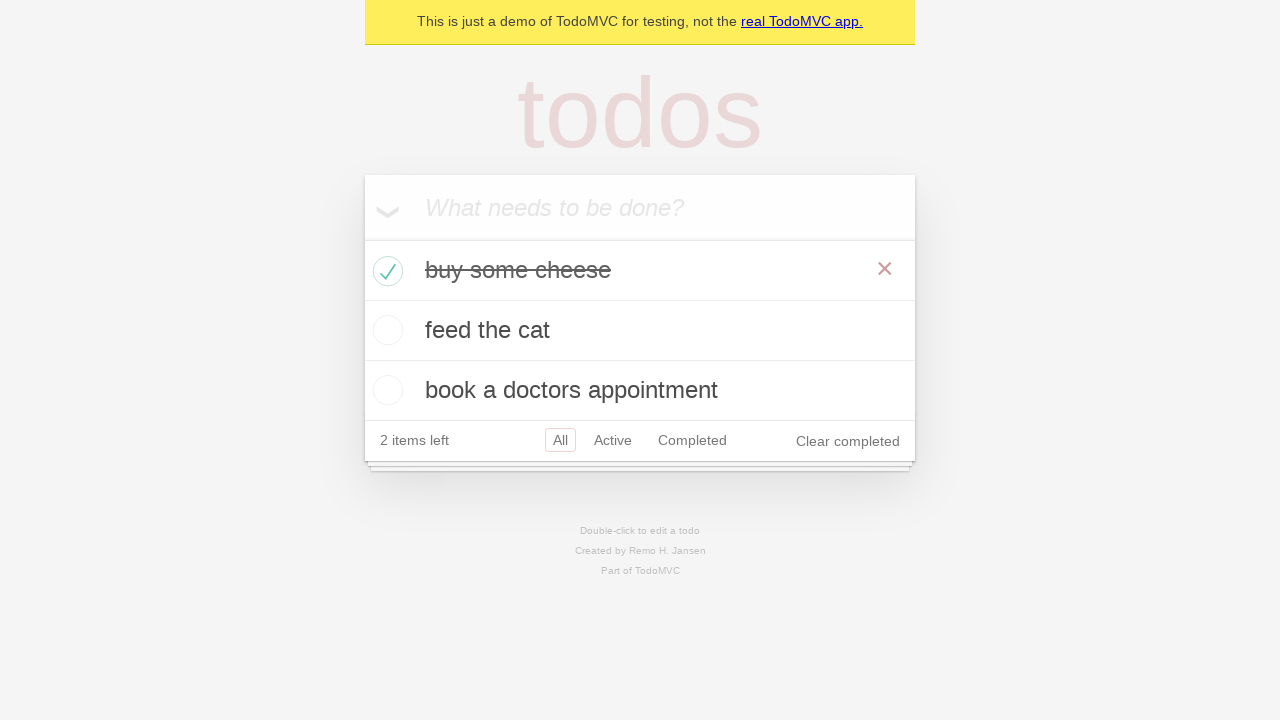

Waited for and verified 'Clear completed' button is displayed
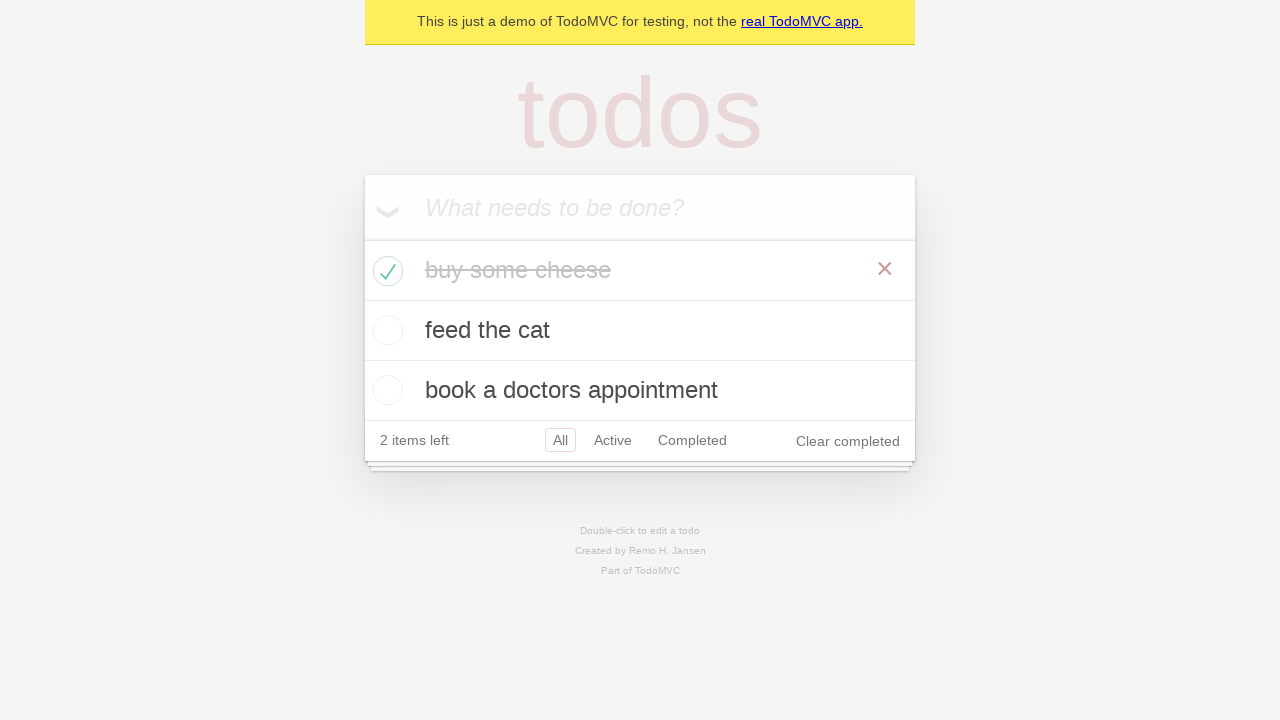

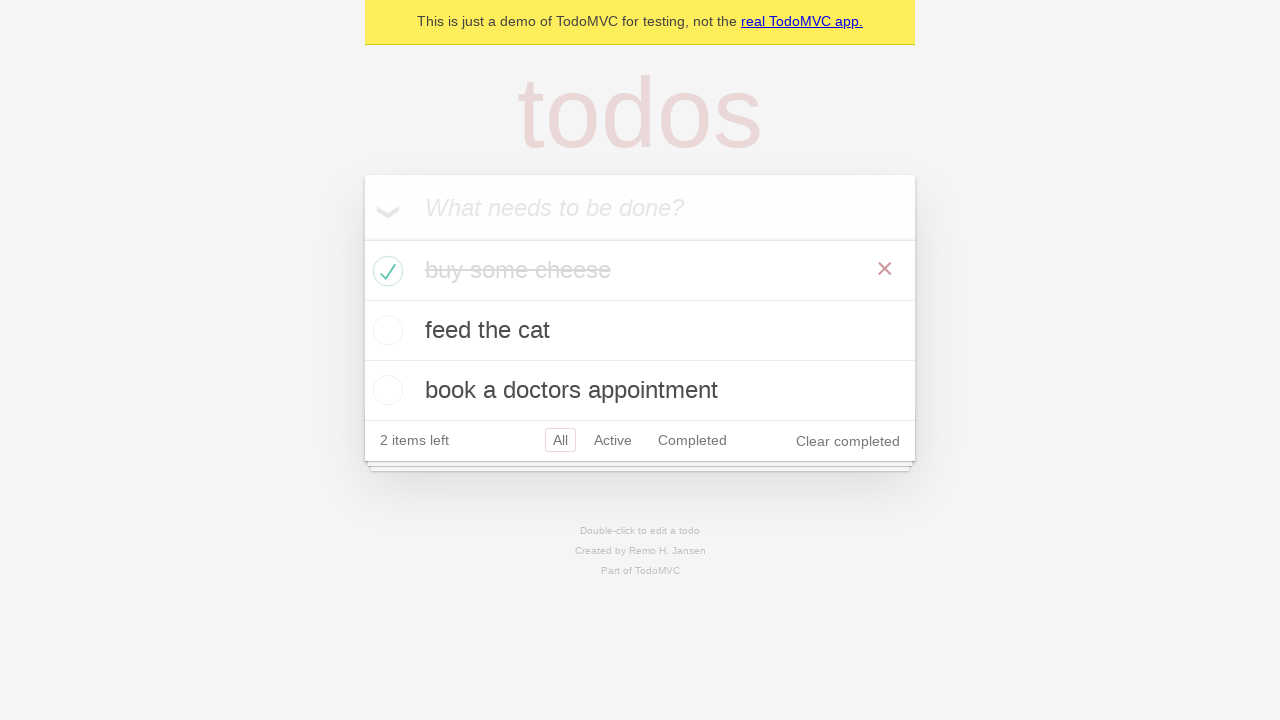